Tests iframe handling by locating an iframe, switching context to it, and clicking a link within the iframe.

Starting URL: https://rahulshettyacademy.com/AutomationPractice

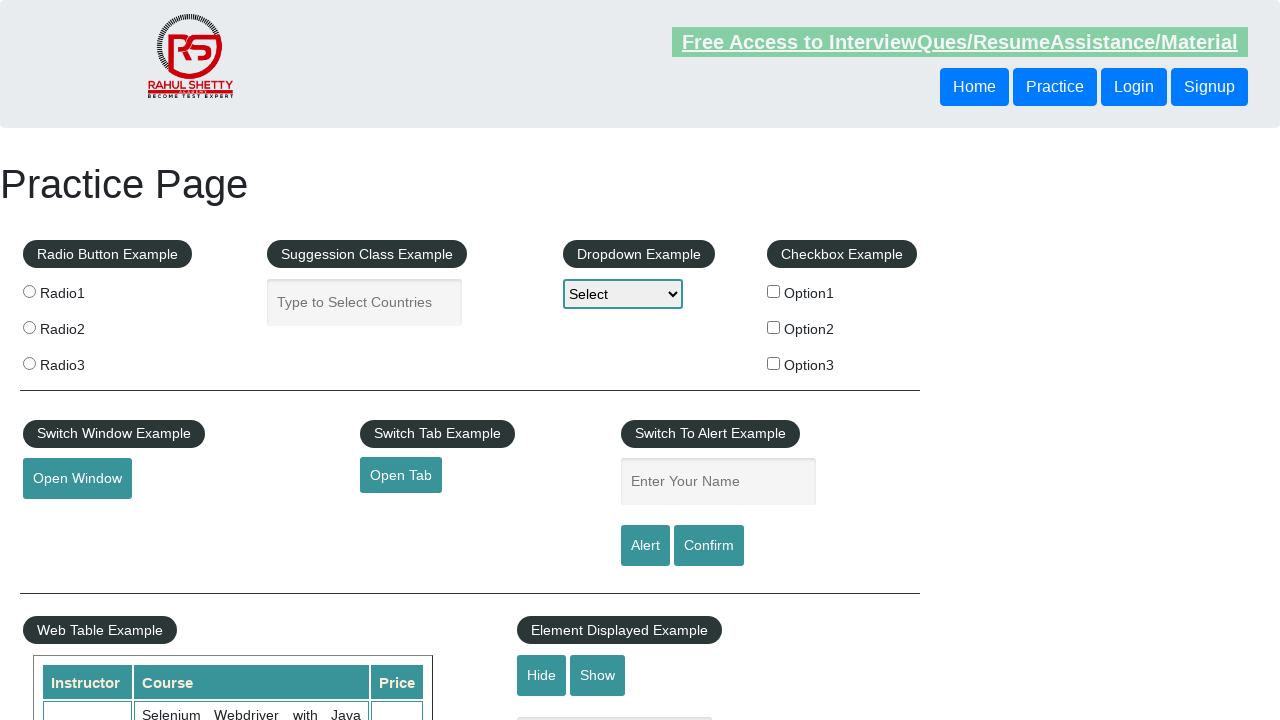

Located iframe with id 'courses-iframe'
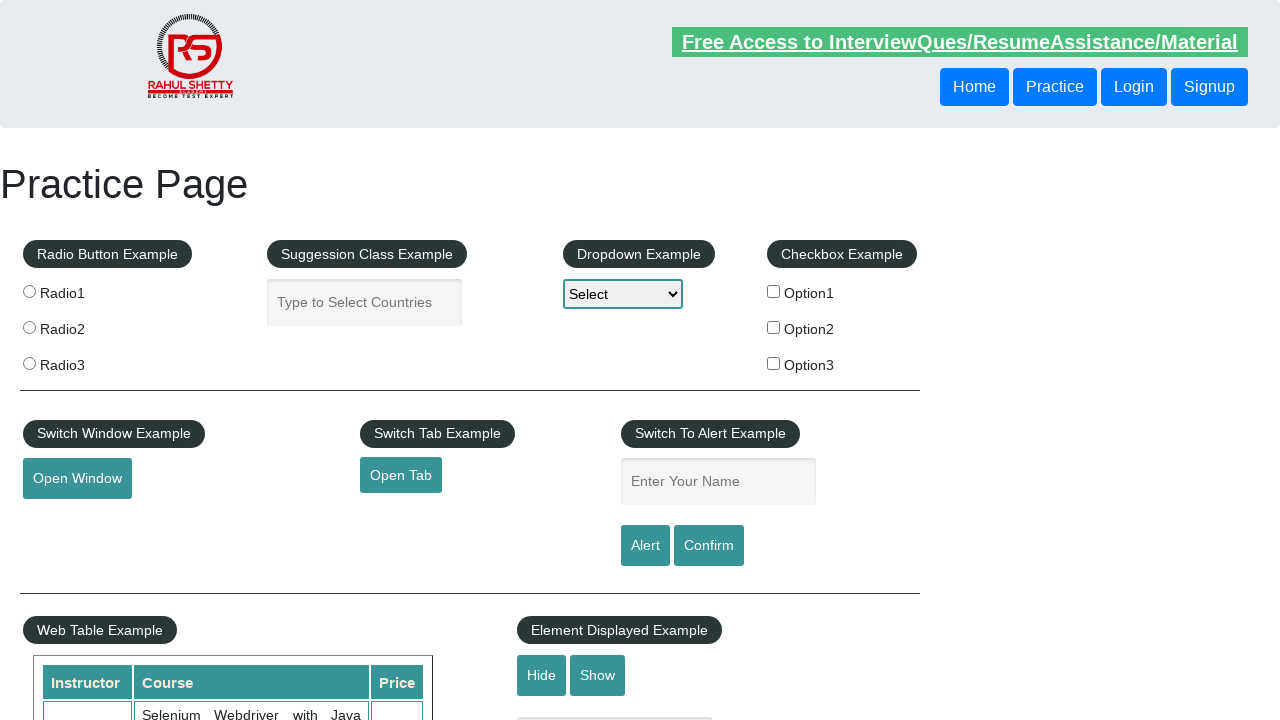

Clicked lifetime access link within iframe at (307, 360) on #courses-iframe >> internal:control=enter-frame >> li a[href*='lifetime-access']
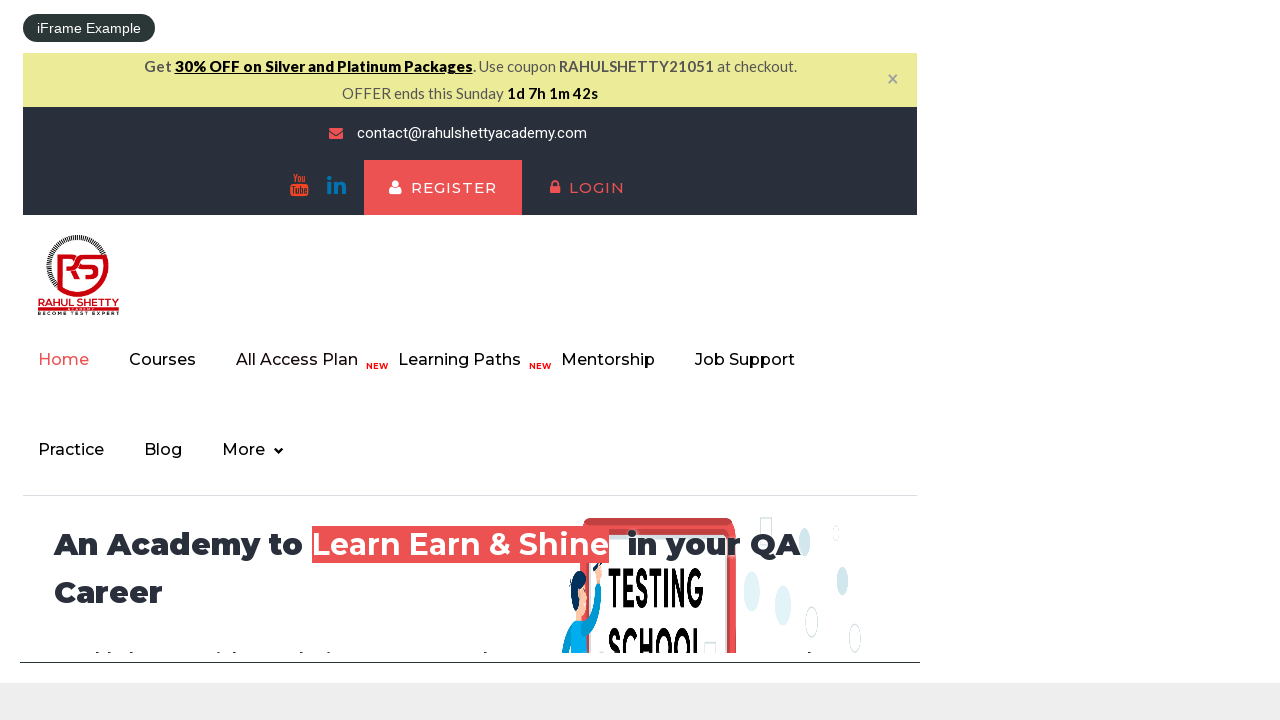

Retrieved text content from h2 element in iframe for verification
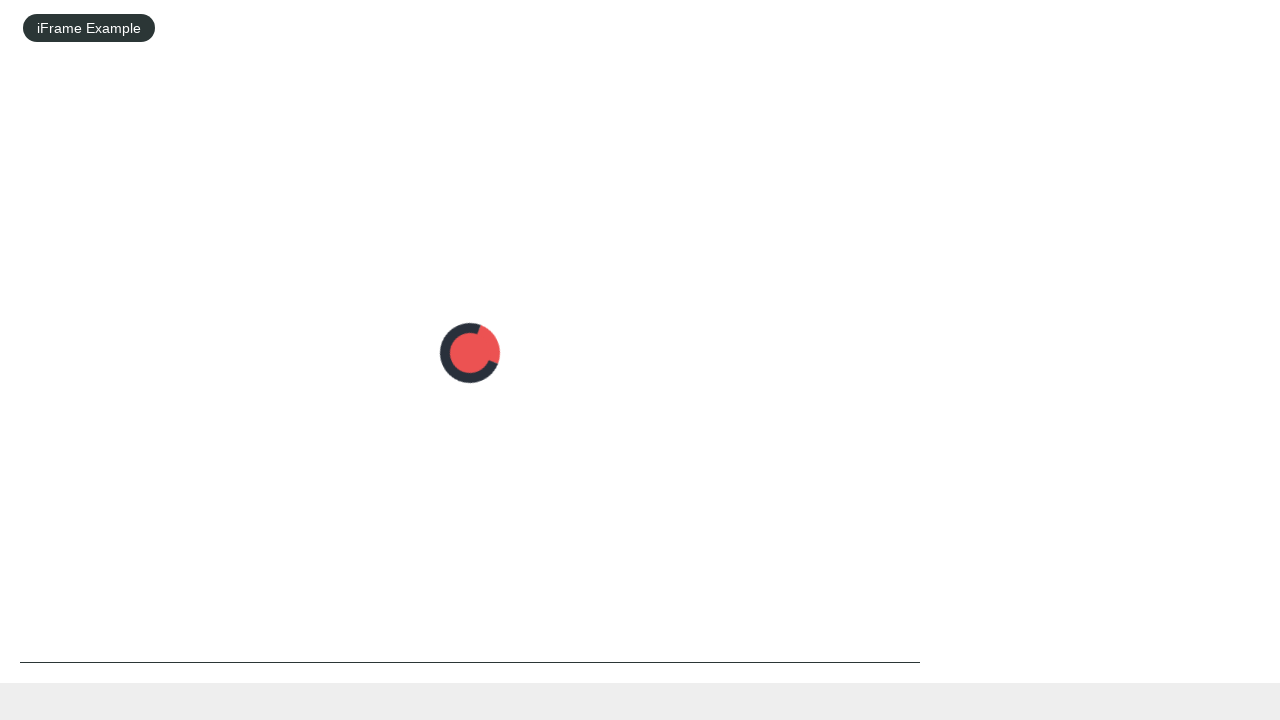

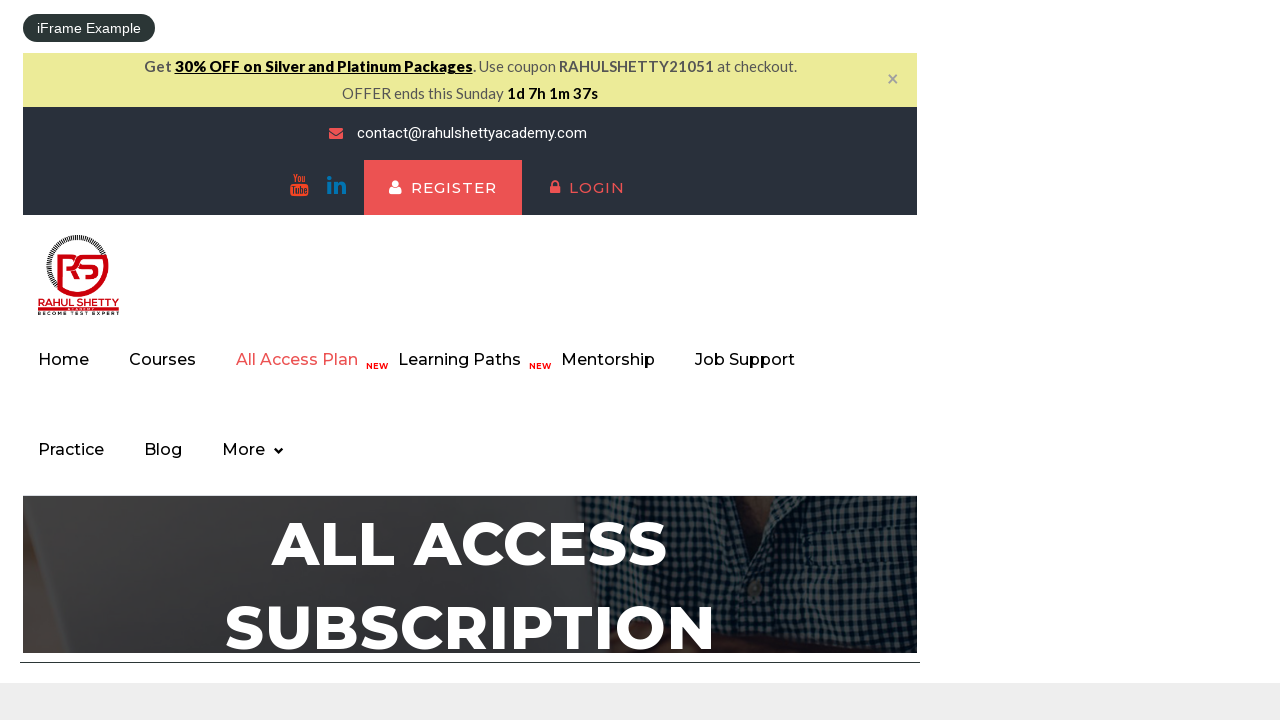